Tests that clicking the "Make Appointment" button on the homepage correctly redirects to the login page

Starting URL: https://katalon-demo-cura.herokuapp.com/

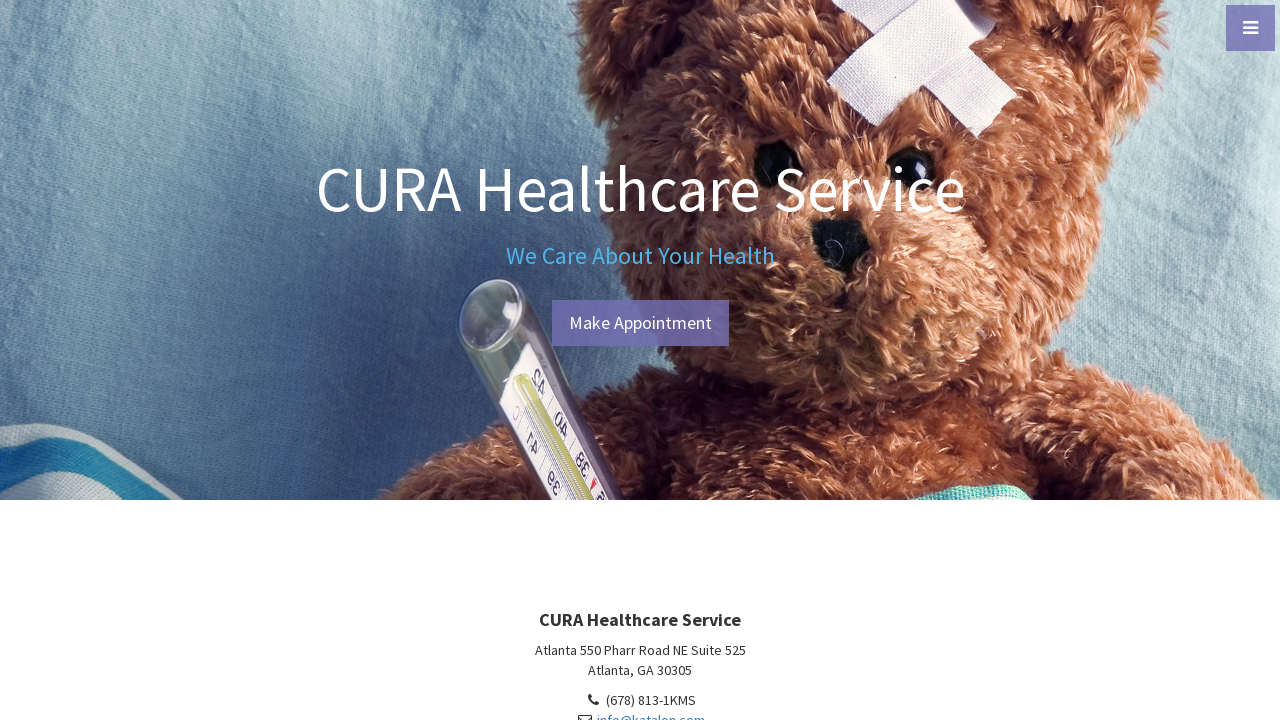

Clicked the 'Make Appointment' button at (640, 323) on #btn-make-appointment
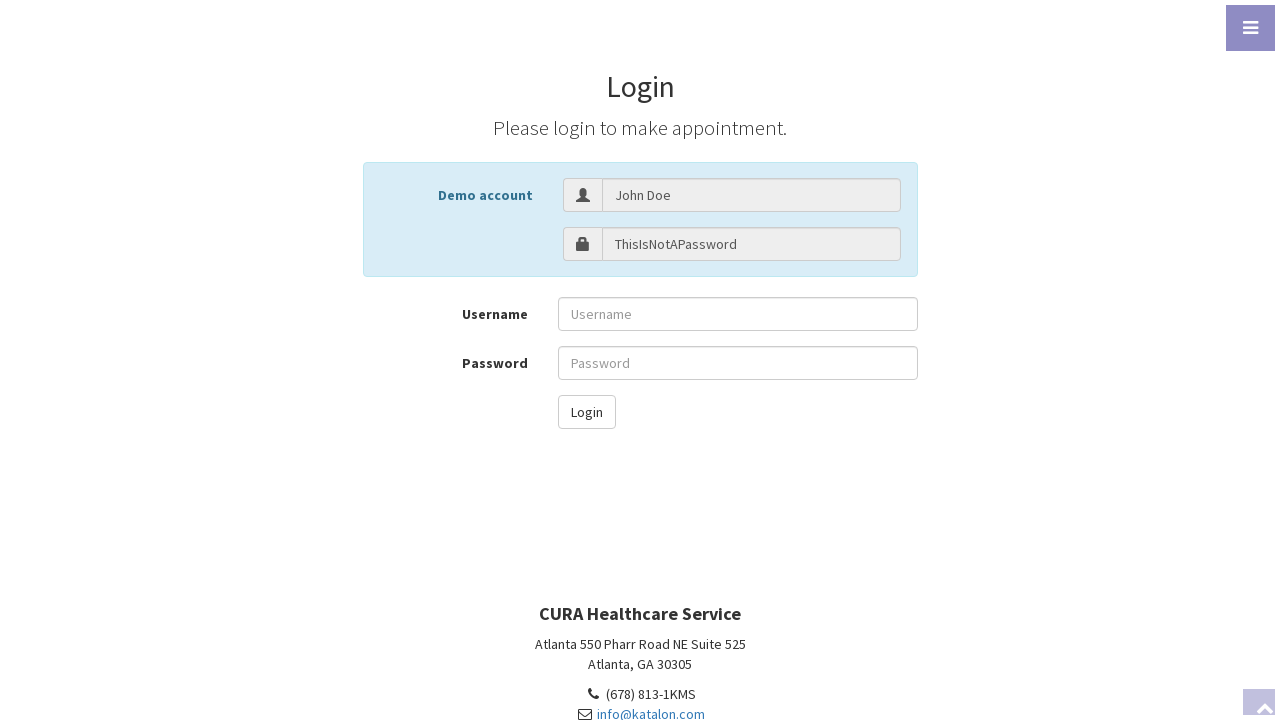

Verified redirect to login page
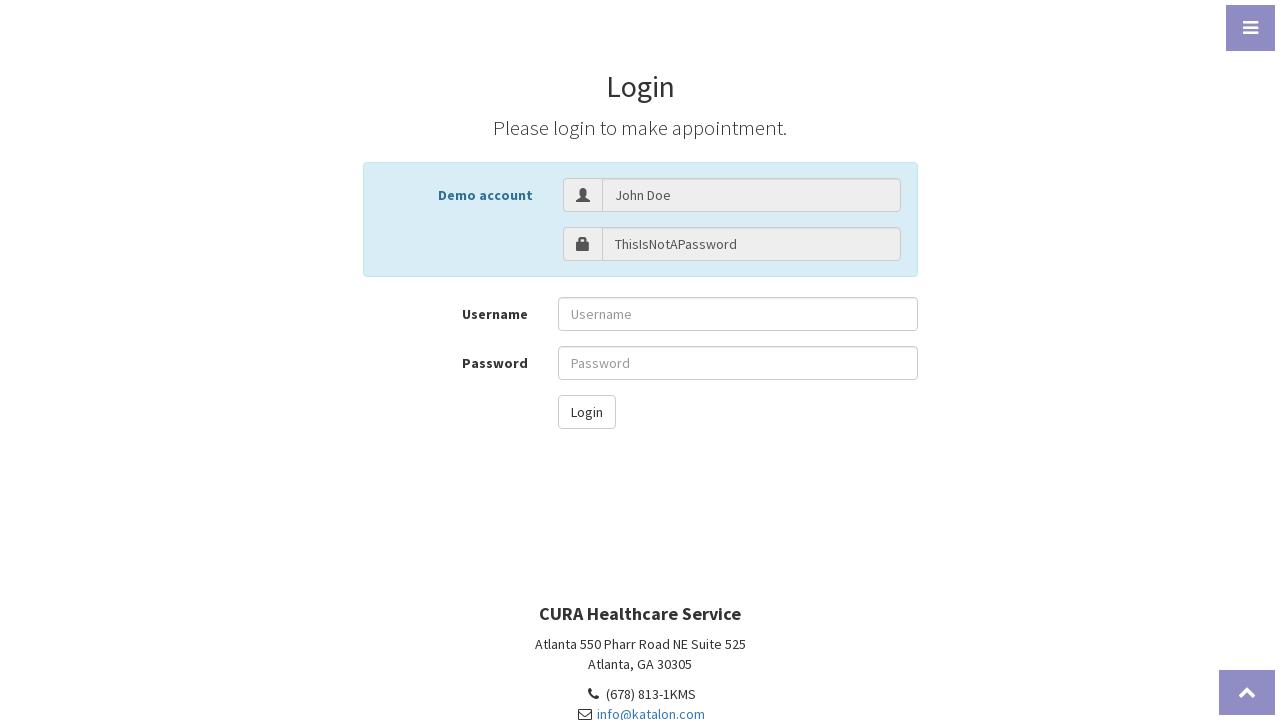

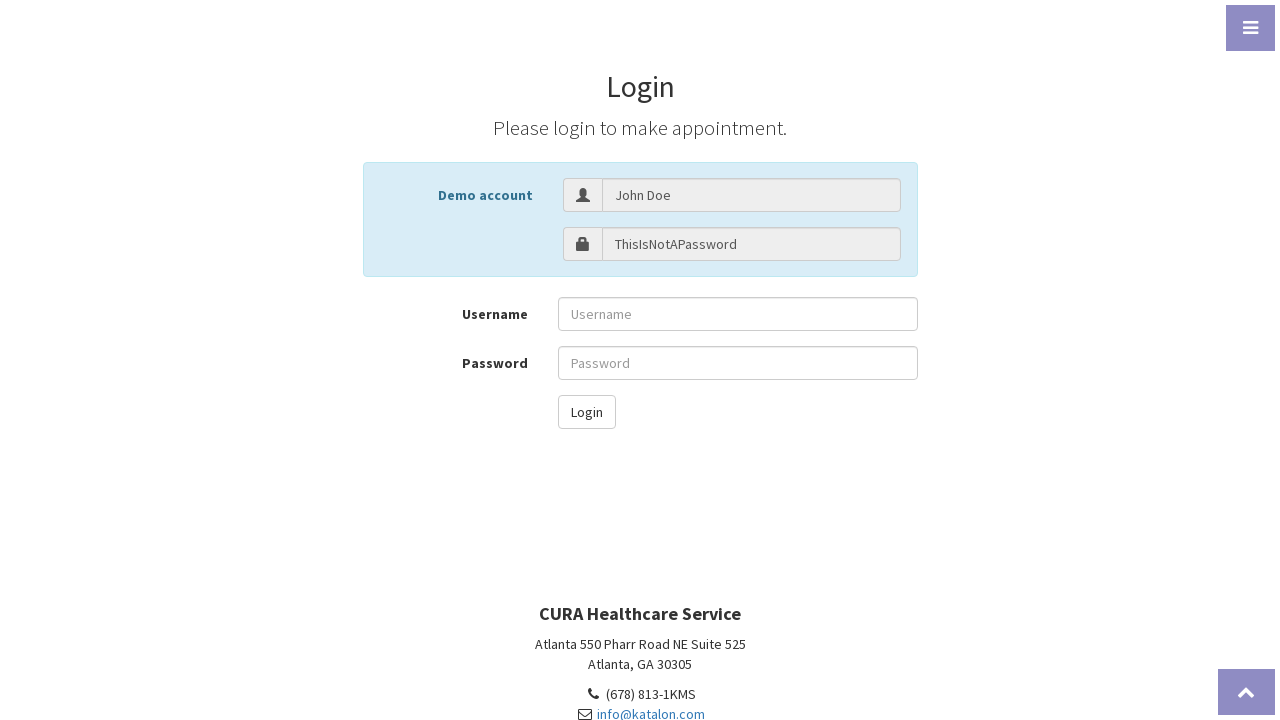